Clicks on the "Shop" link and verifies the user is redirected to the products page

Starting URL: https://webshop-agil-testautomatiserare.netlify.app/

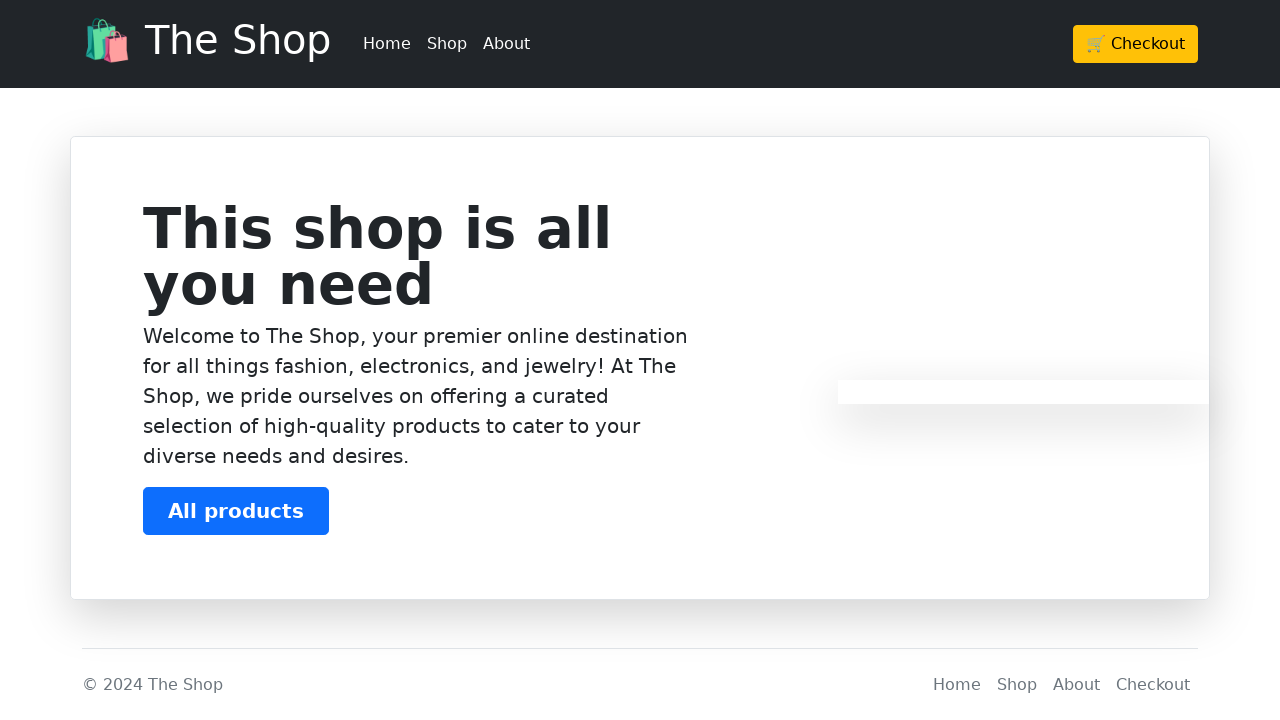

Clicked on the 'Shop' link at (447, 44) on a:text('Shop')
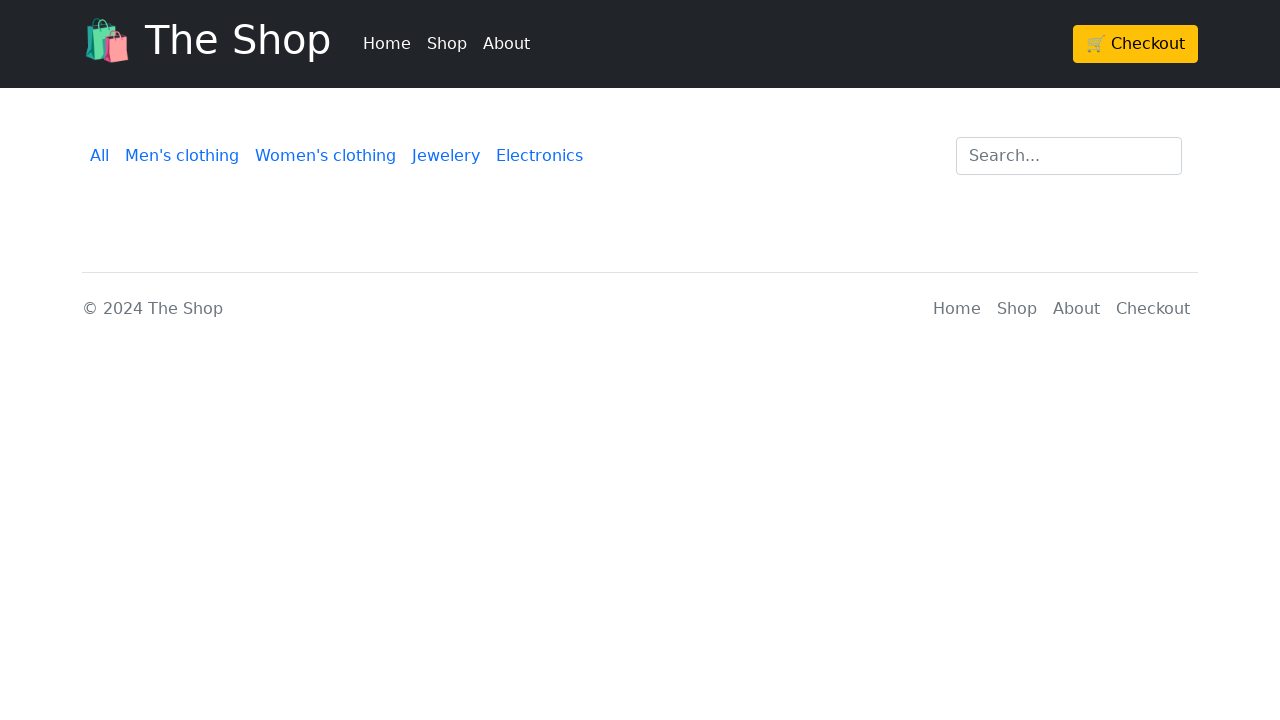

Waited for redirect to products page
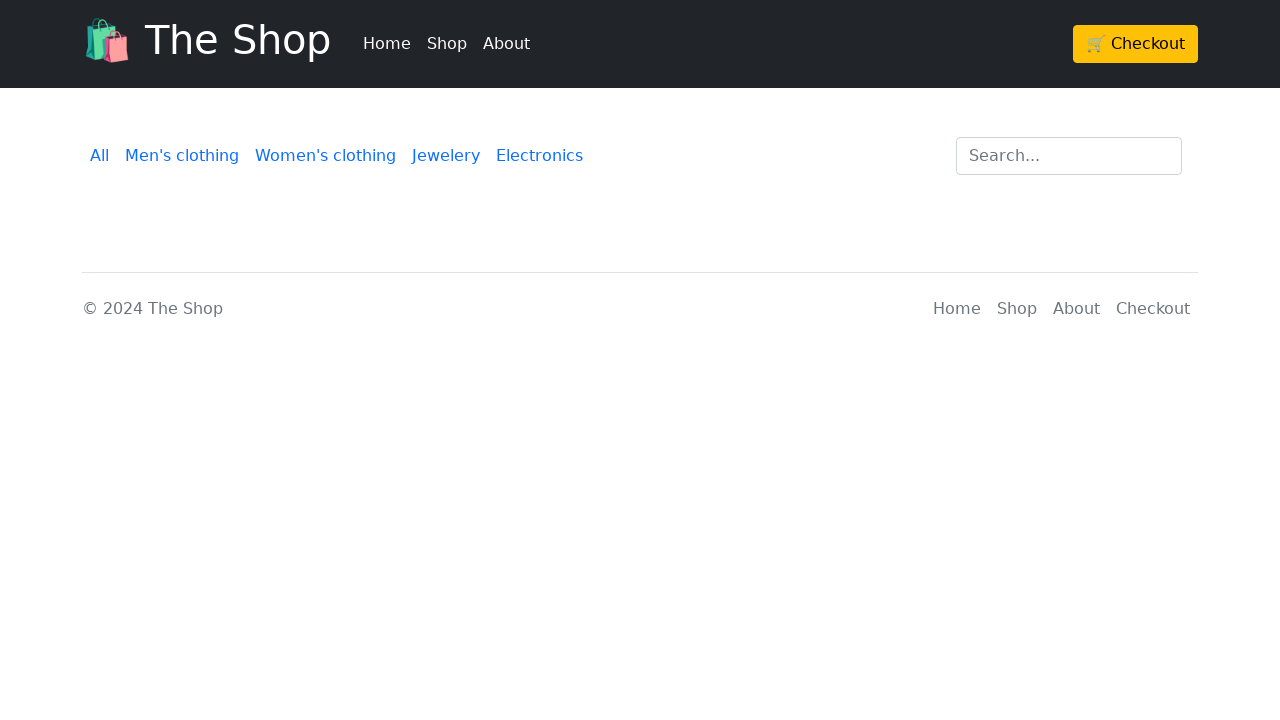

Verified user is on the products page
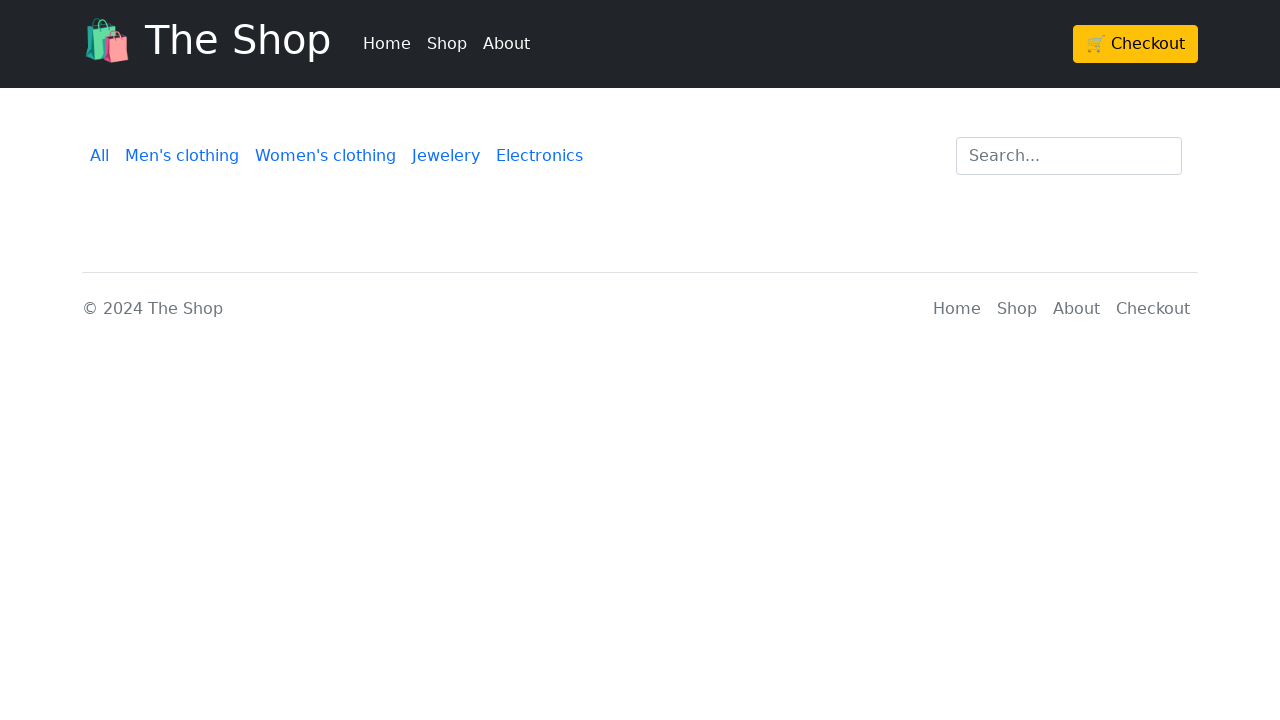

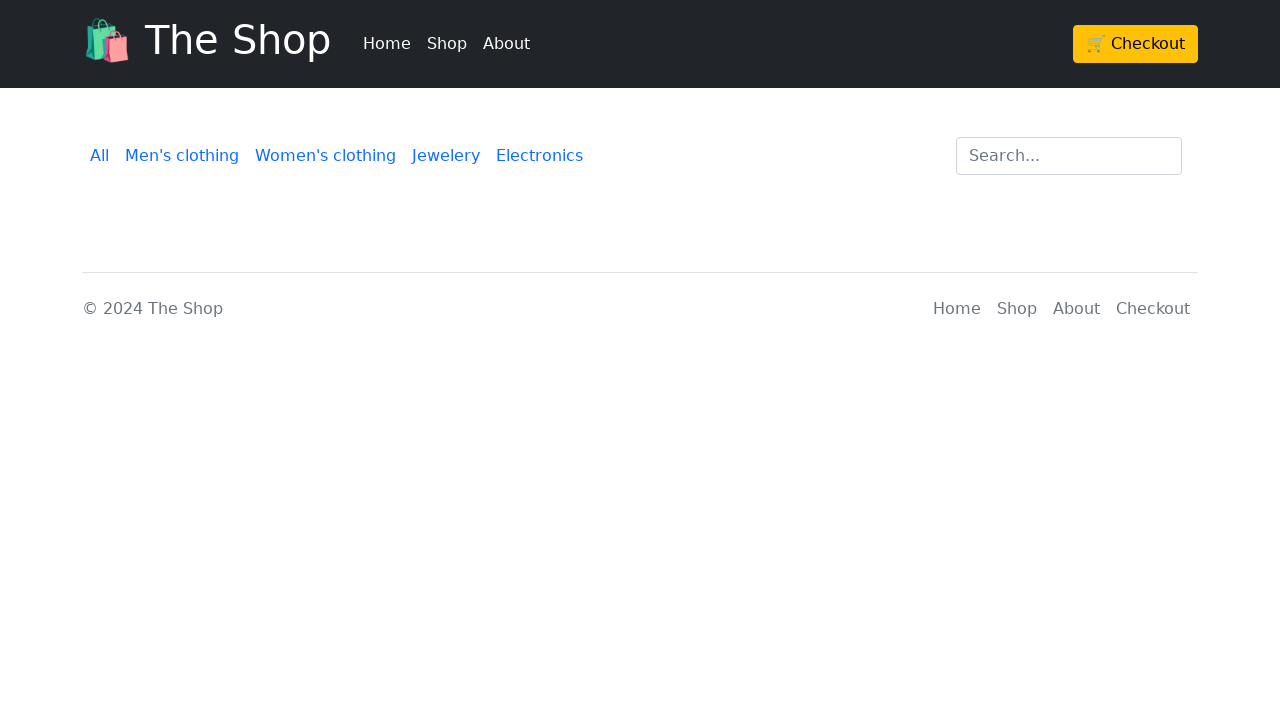